Tests drag and drop functionality by dragging column A to column B on the Heroku test site

Starting URL: http://the-internet.herokuapp.com/drag_and_drop

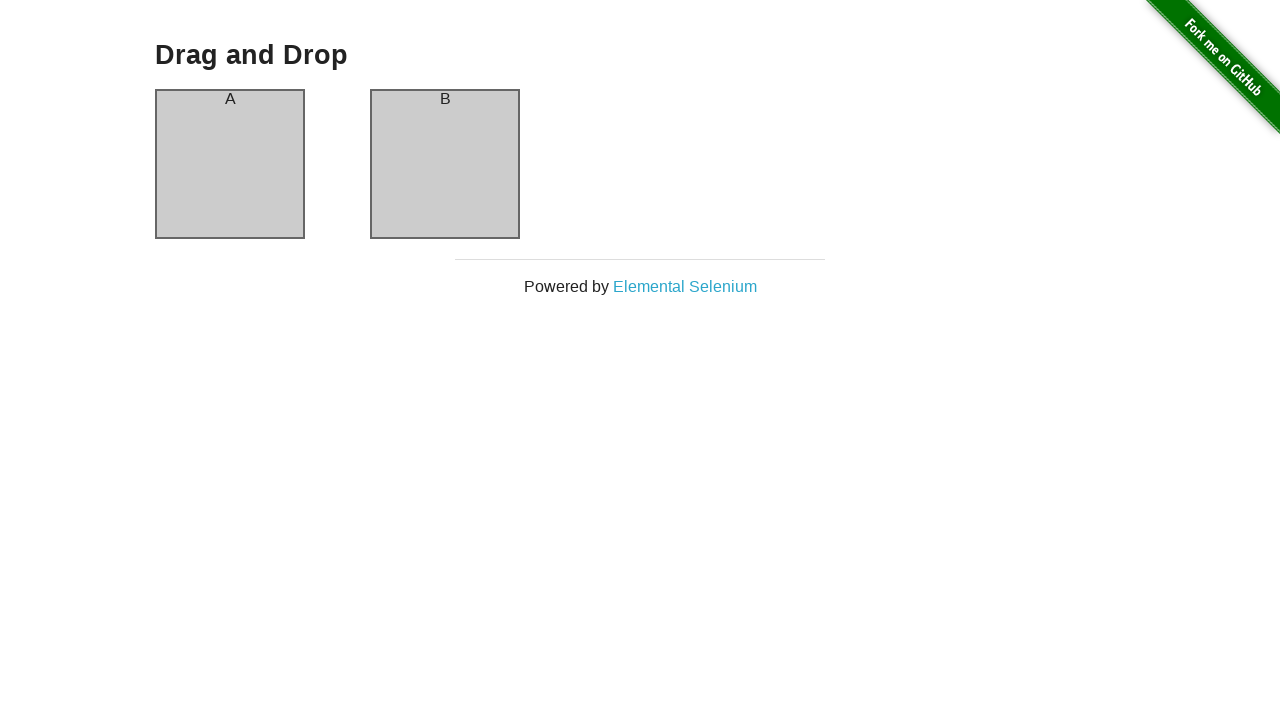

Waited for column A element to be visible
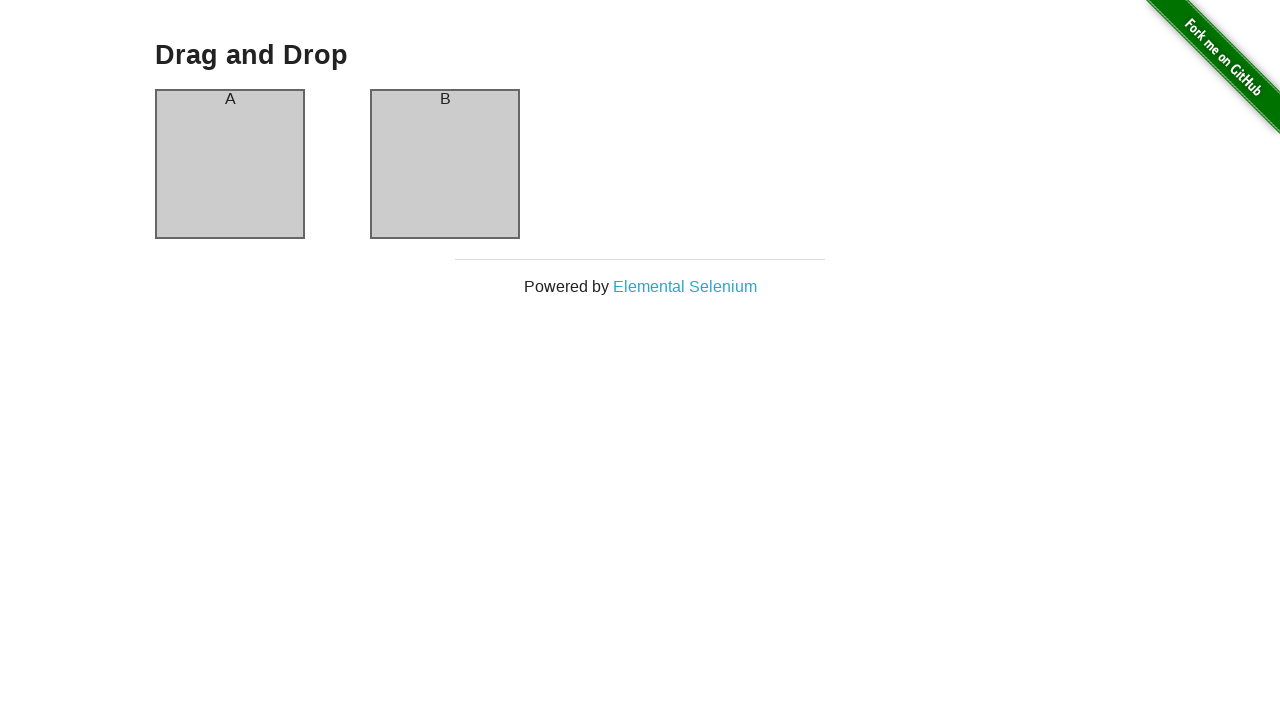

Waited for column B element to be visible
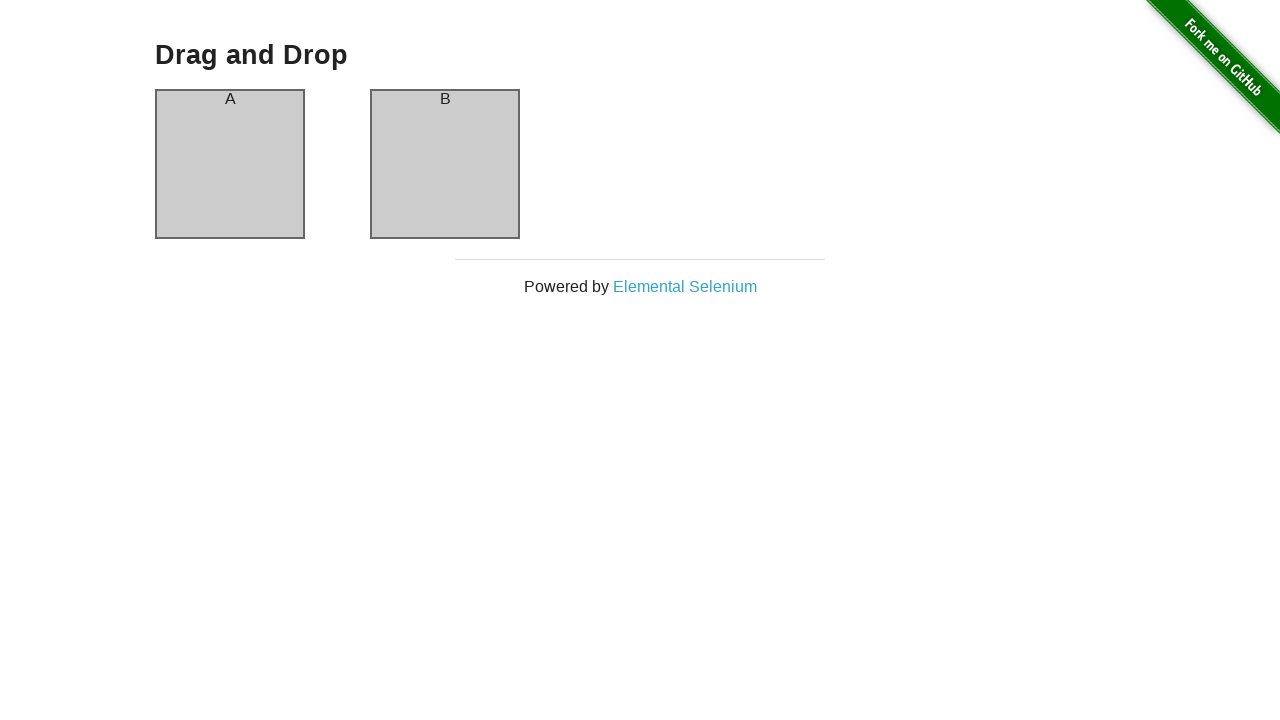

Located column A element as drag source
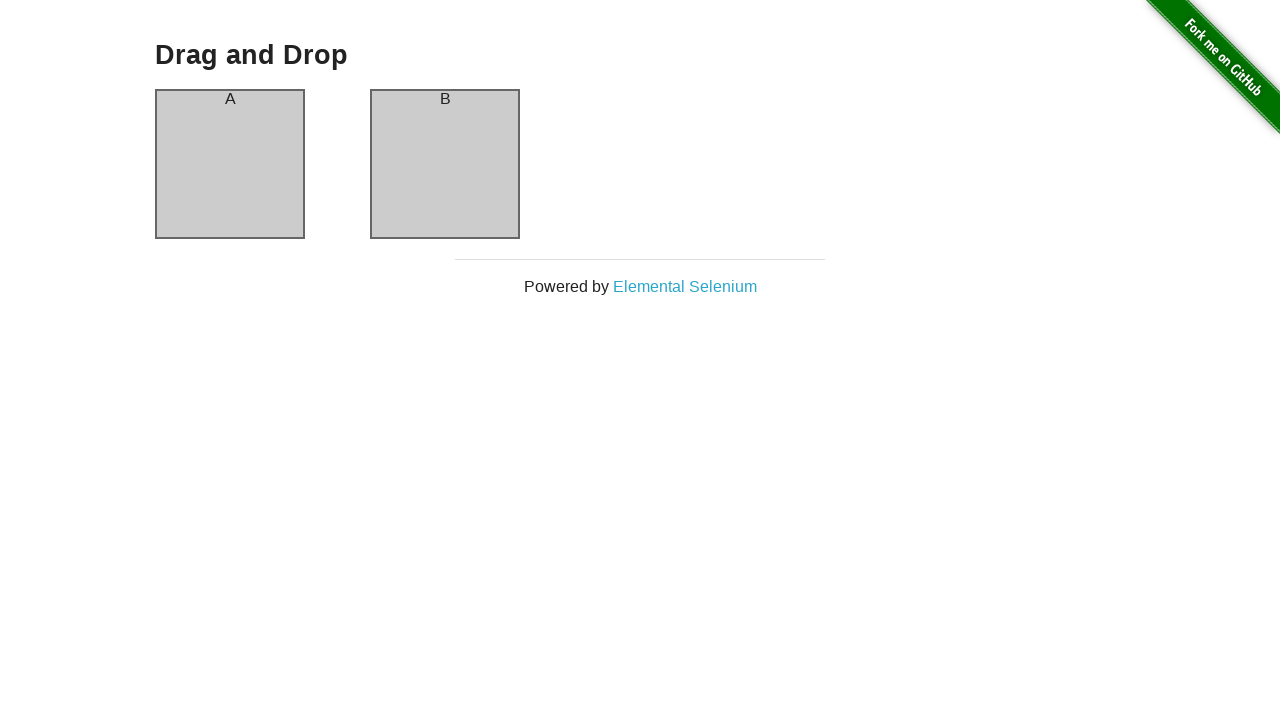

Located column B element as drag target
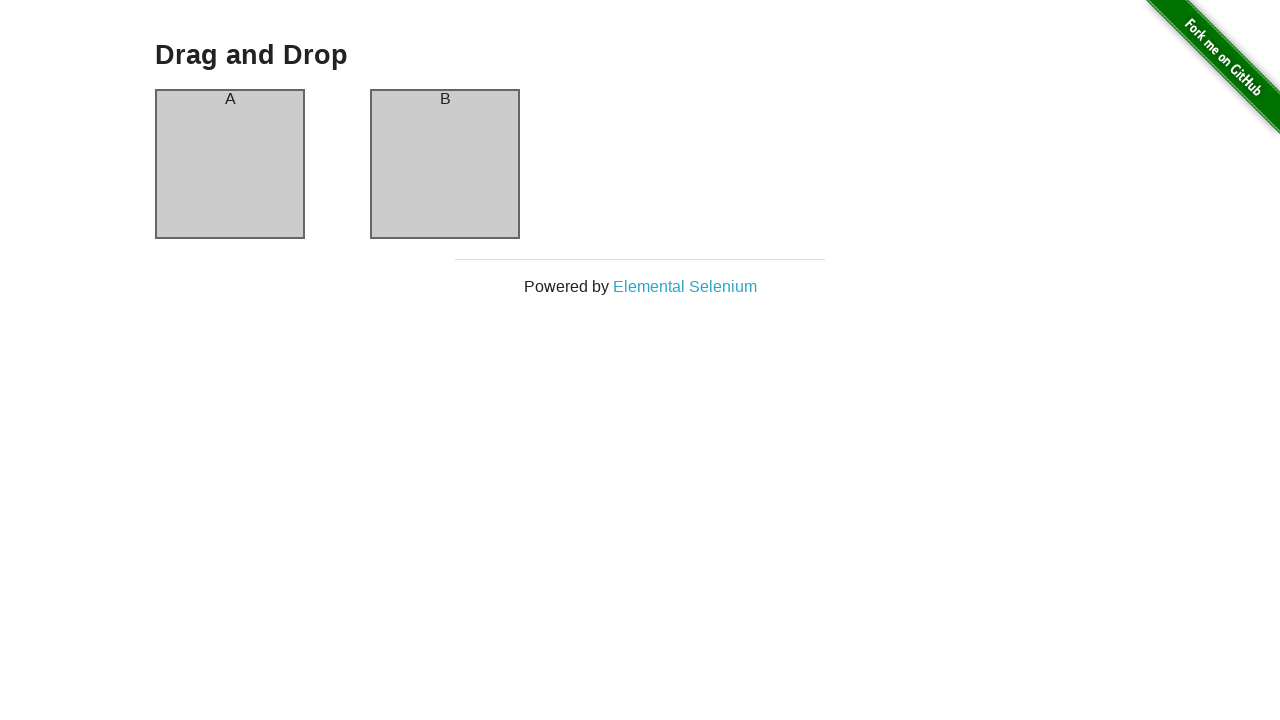

Dragged column A to column B at (445, 164)
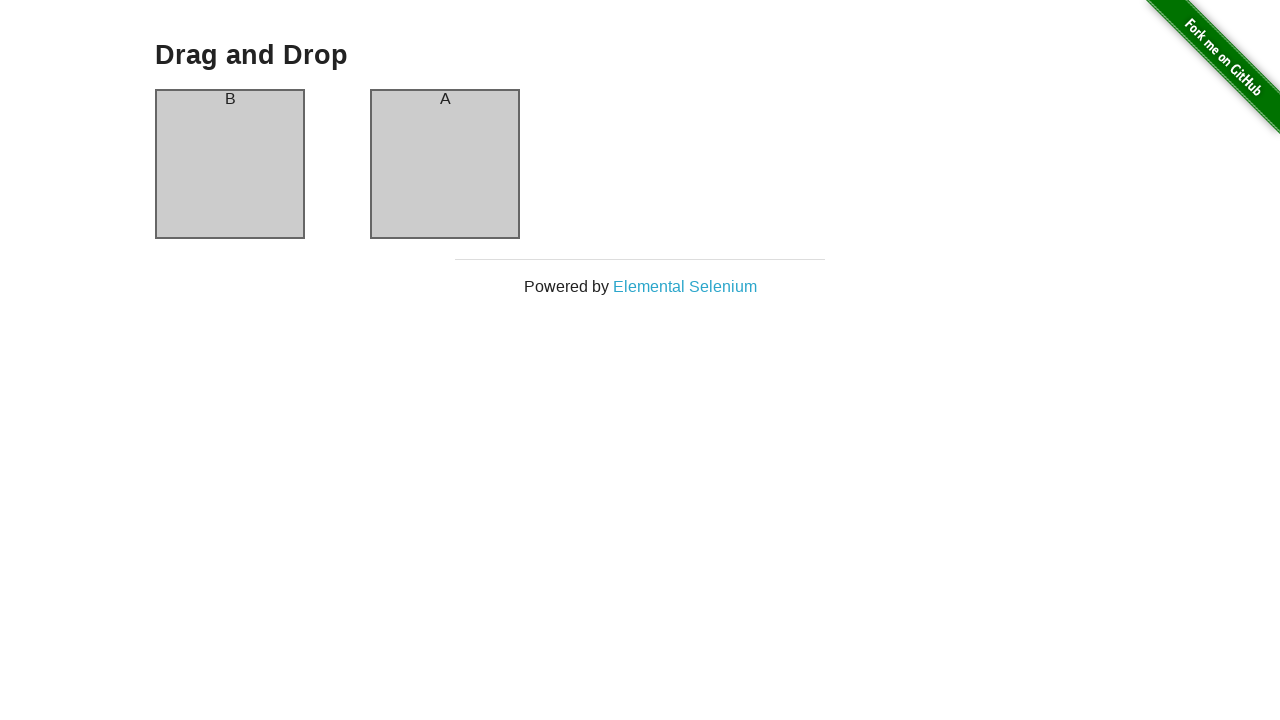

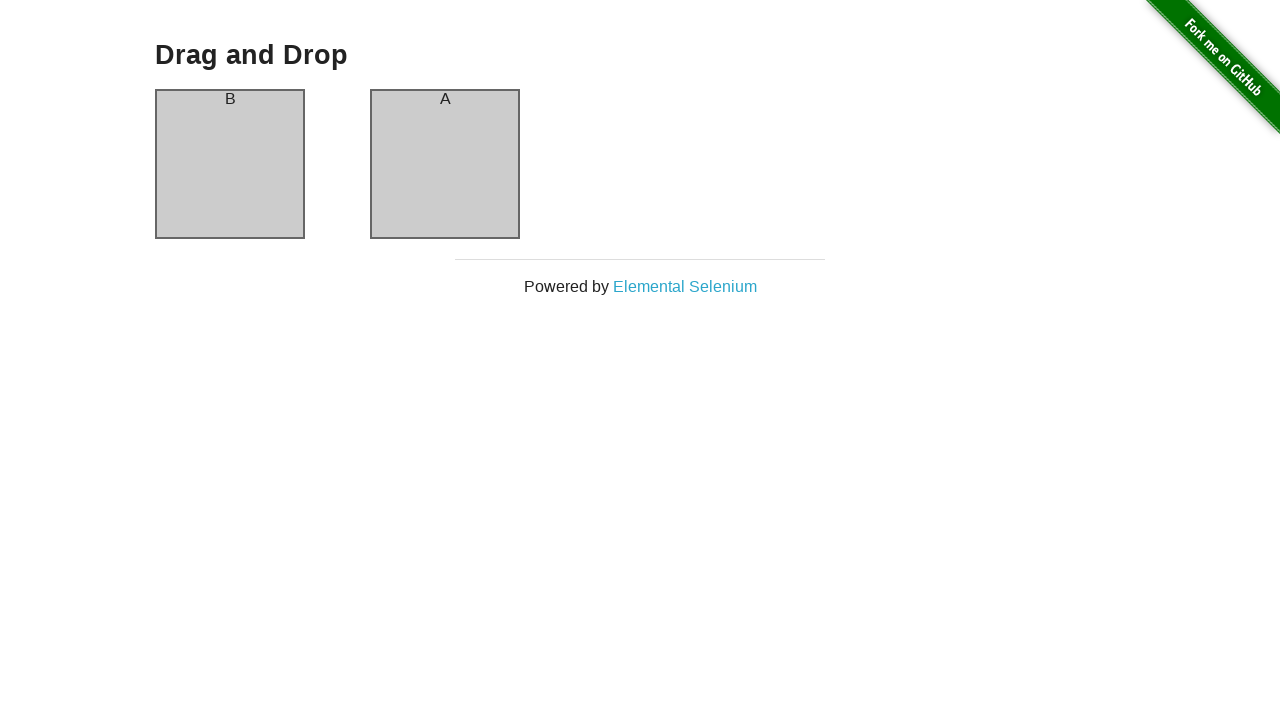